Tests click functionality by navigating to click page and clicking a button

Starting URL: http://www.uitestingplayground.com/home

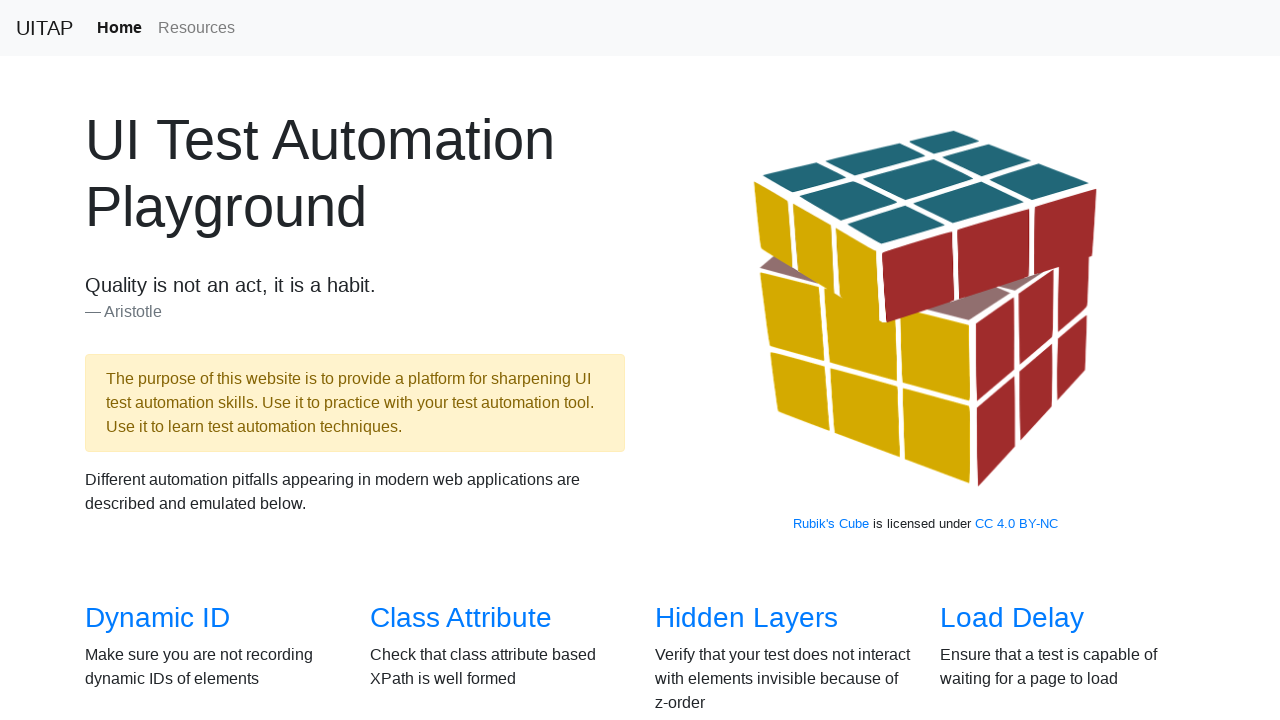

Clicked link to navigate to click page at (685, 360) on xpath=/html/body/section[2]/div/div[2]/div[3]/h3/a
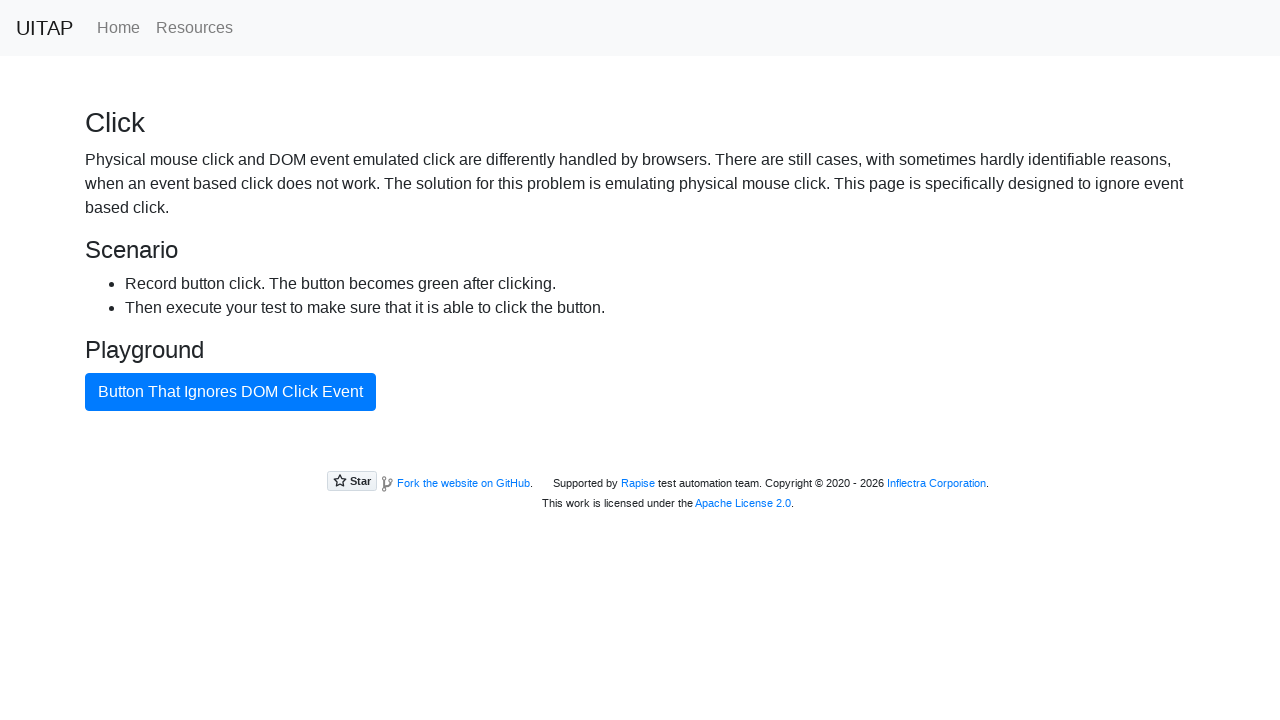

Clicked the bad button at (230, 392) on #badButton
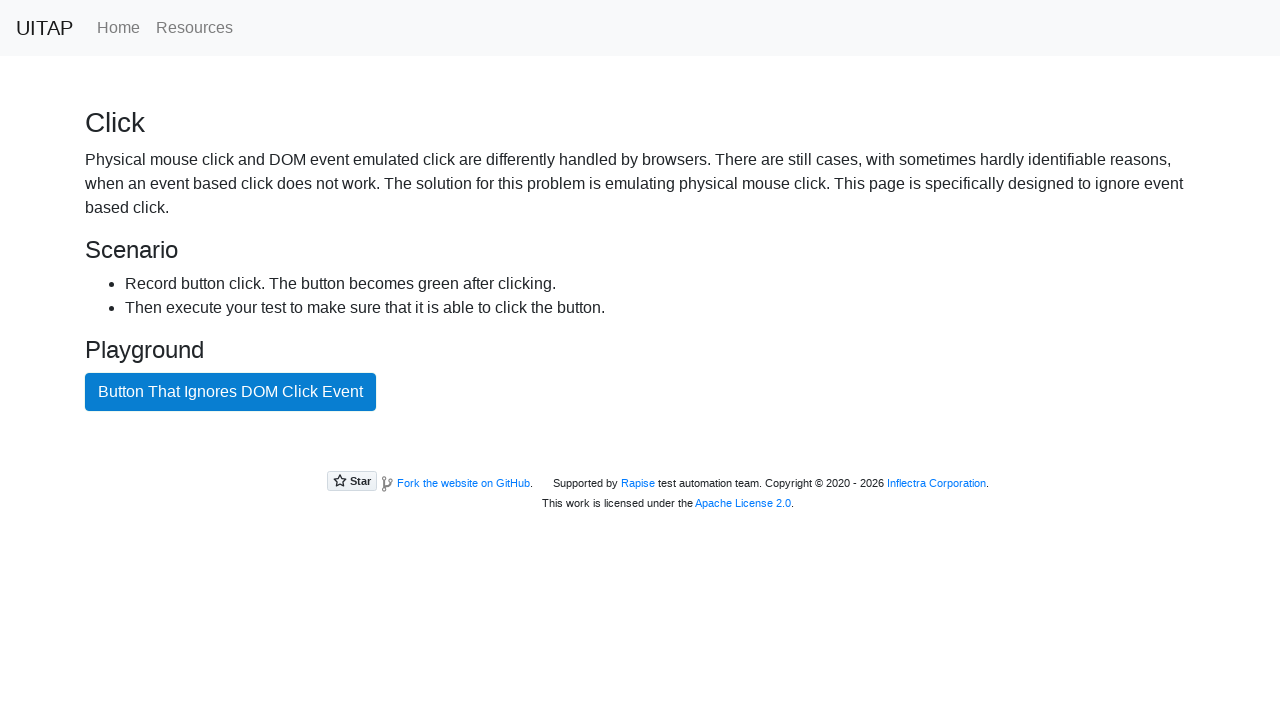

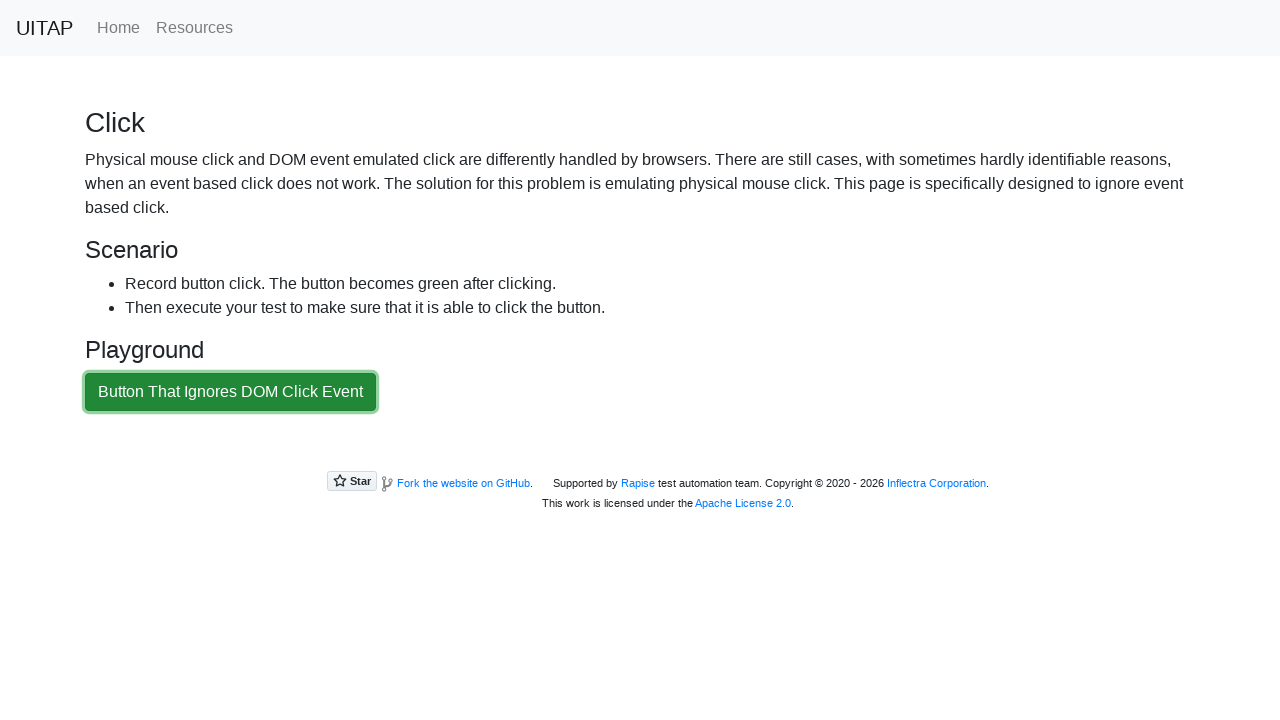